Tests double-click functionality by double-clicking a button and verifying the alert message that appears

Starting URL: http://only-testing-blog.blogspot.com/2014/09/selectable.html

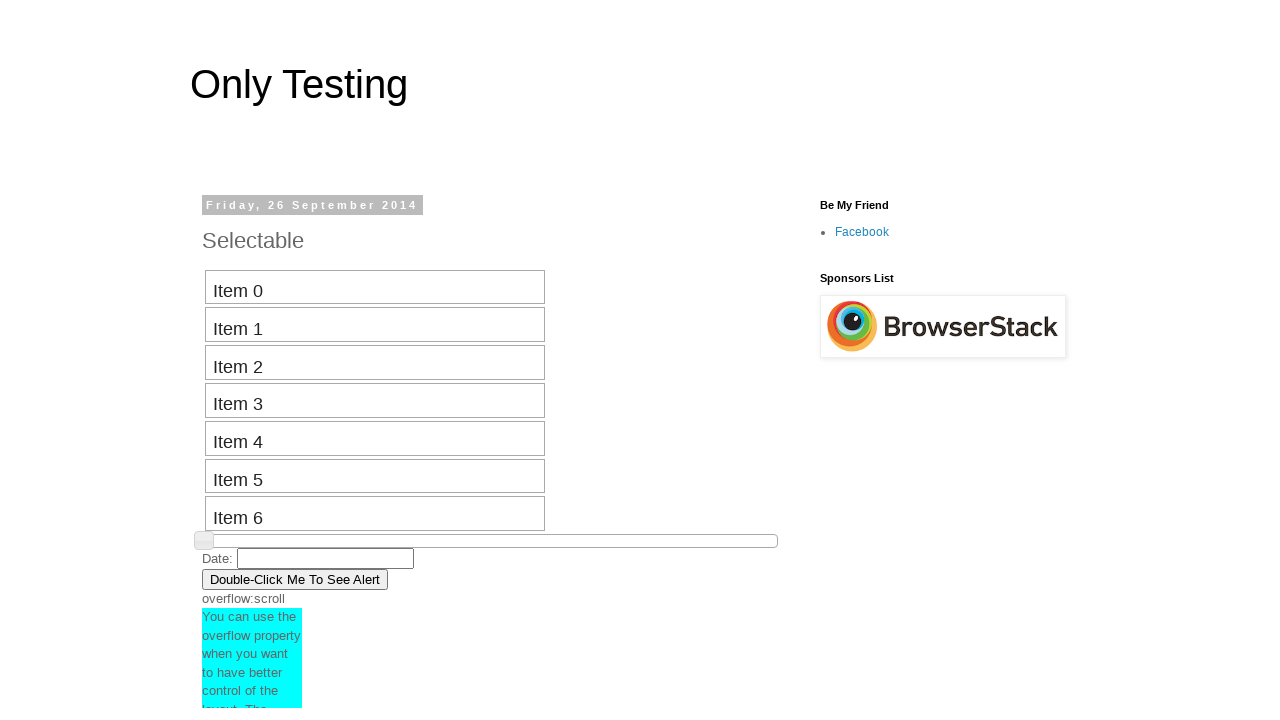

Navigated to the selectable test page
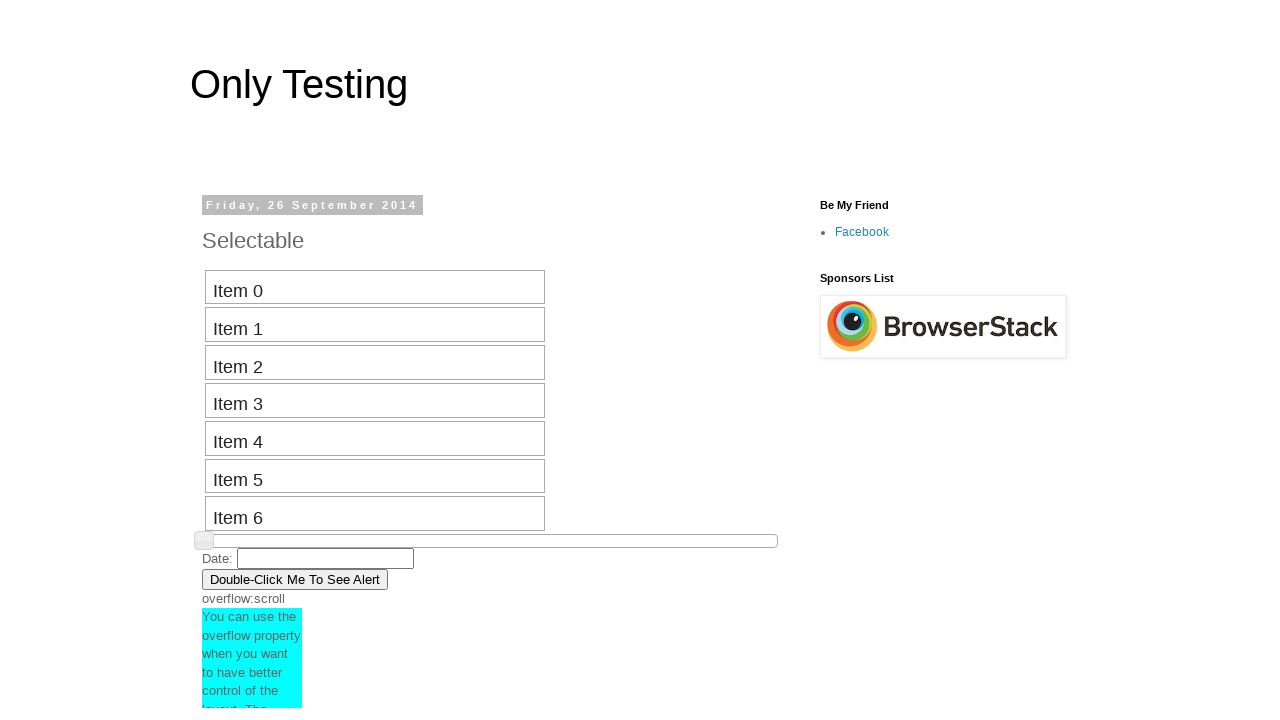

Double-clicked the 'Double-Click Me To See Alert' button at (295, 579) on //button[text()="Double-Click Me To See Alert"]
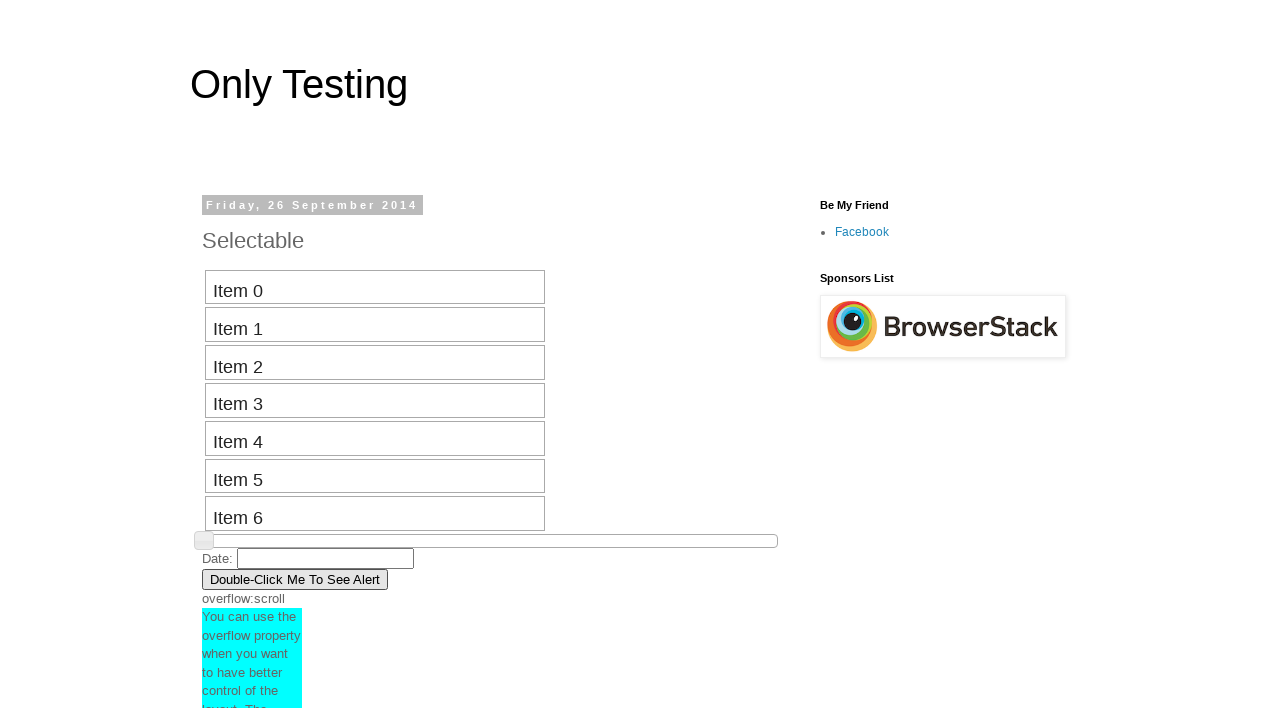

Set up dialog handler to accept alert
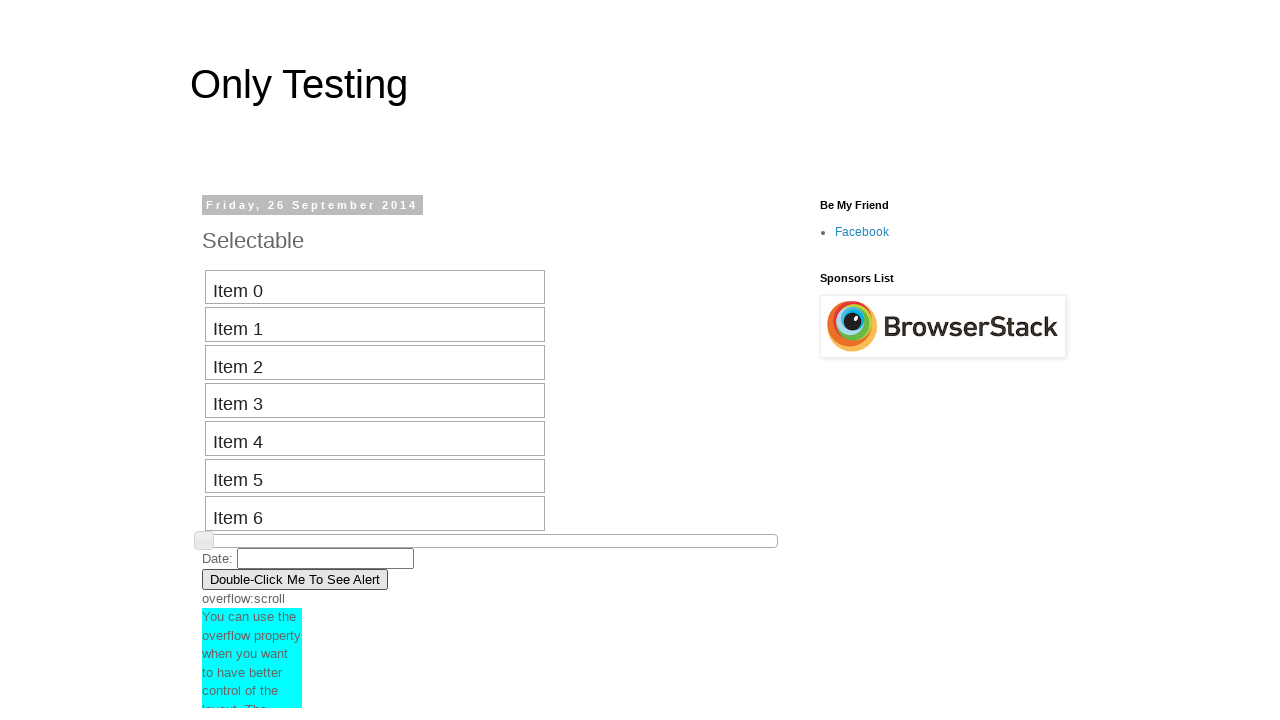

Waited for alert to appear and accepted it
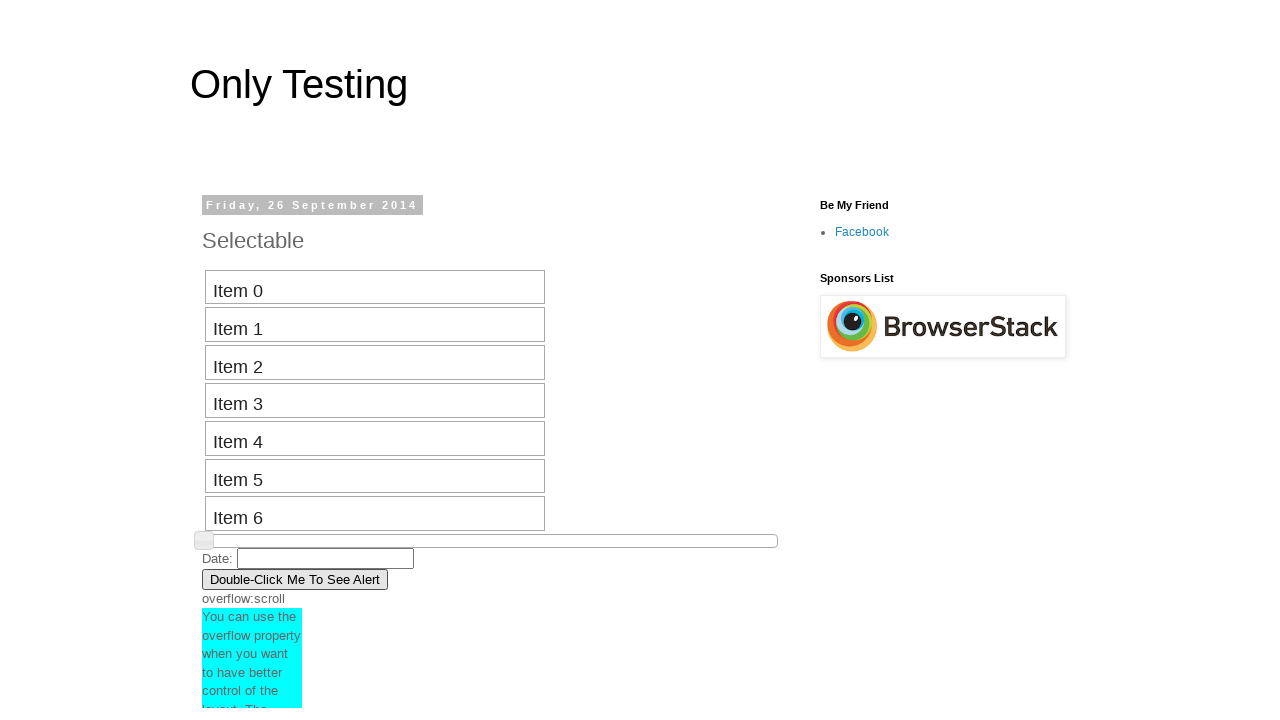

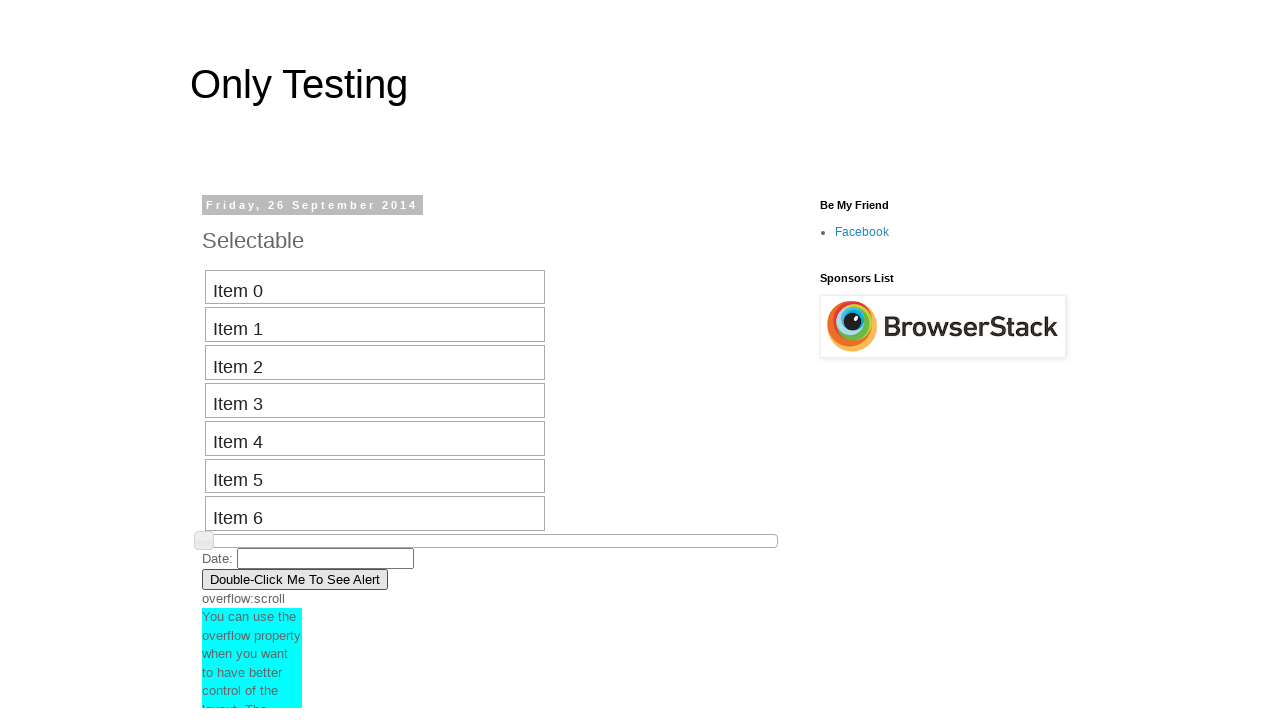